Tests login functionality on Saucedemo website by filling username and password fields and clicking the login button

Starting URL: https://www.saucedemo.com/

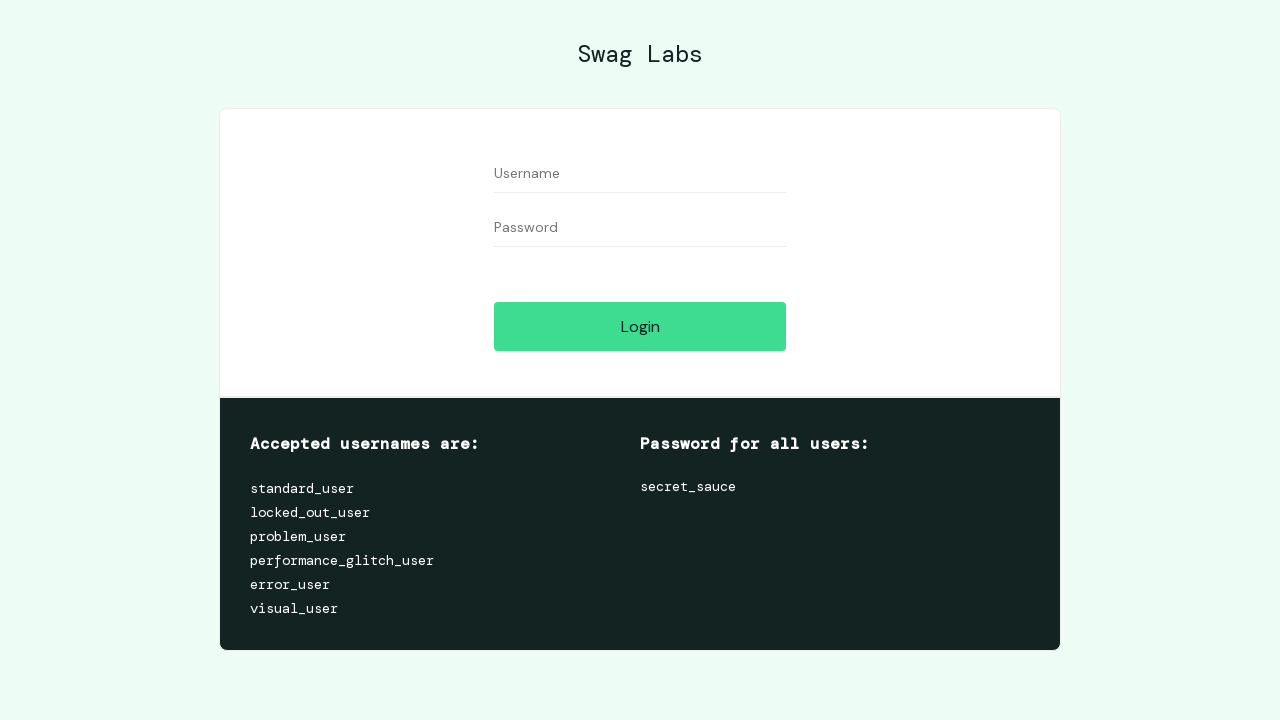

Filled username field with 'standard_user' on input#user-name
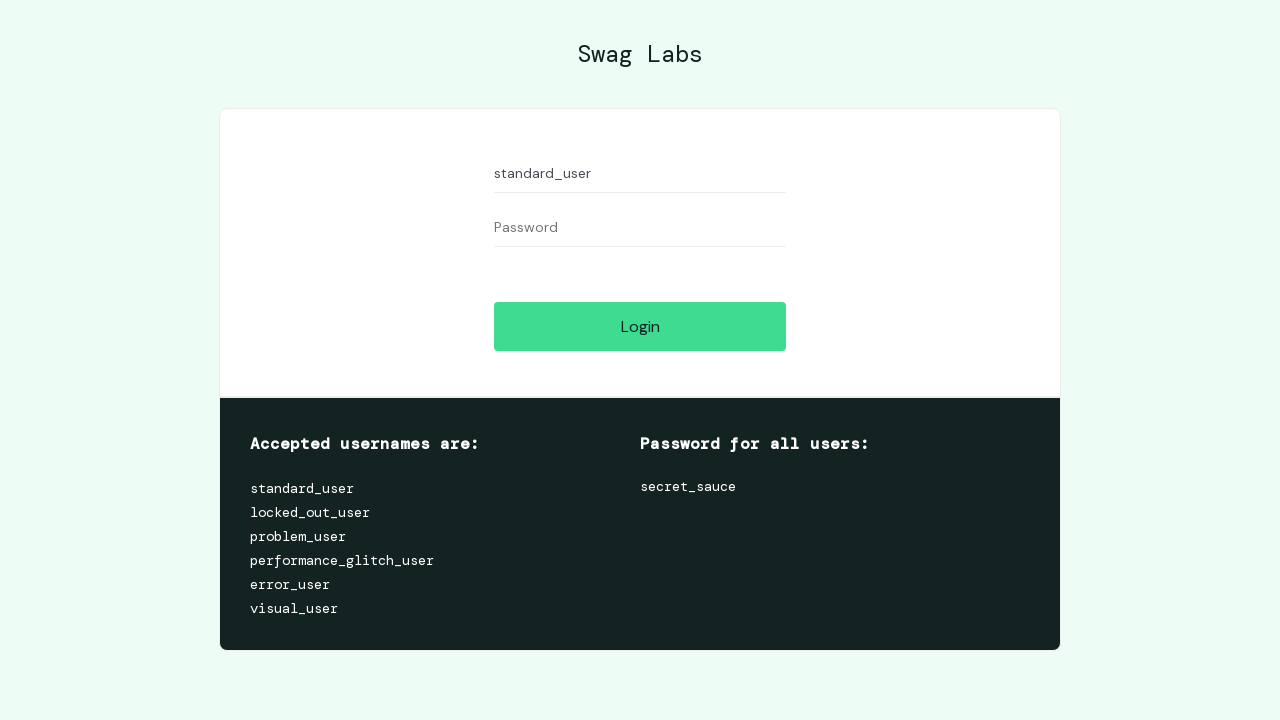

Filled password field with 'secret_sauce' on input[data-test='password']
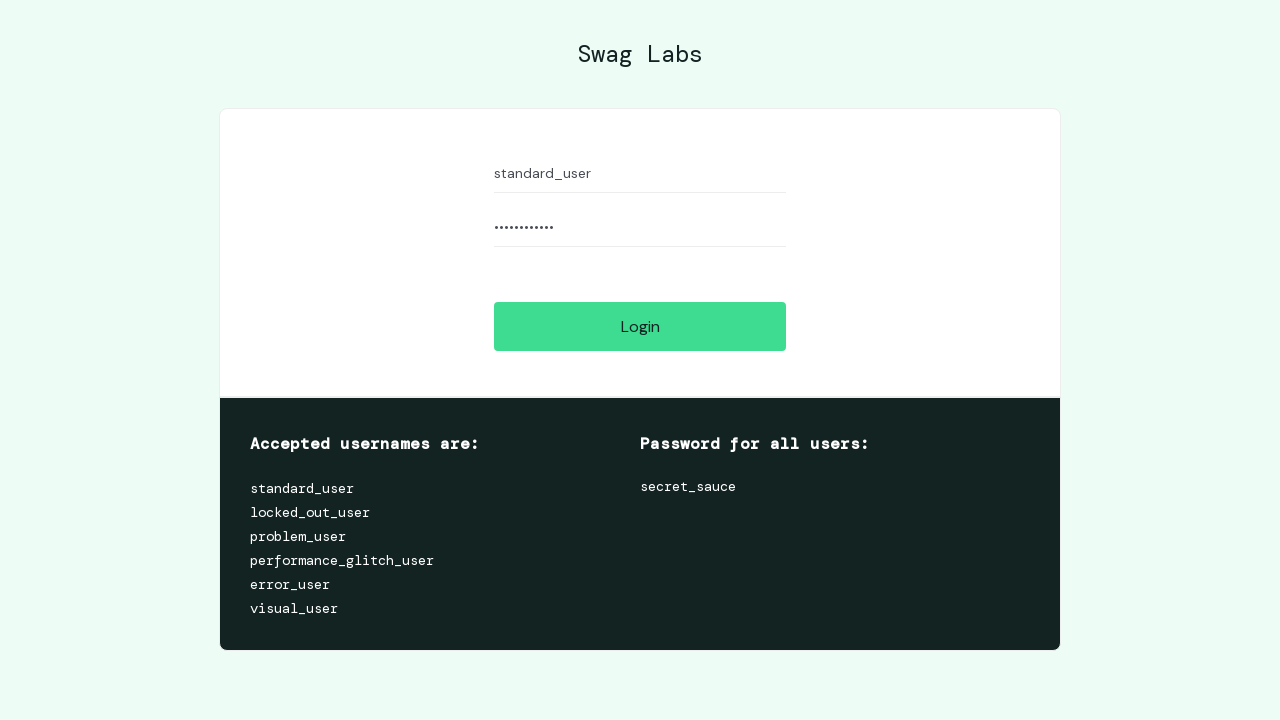

Clicked login button to submit credentials at (640, 326) on input#login-button
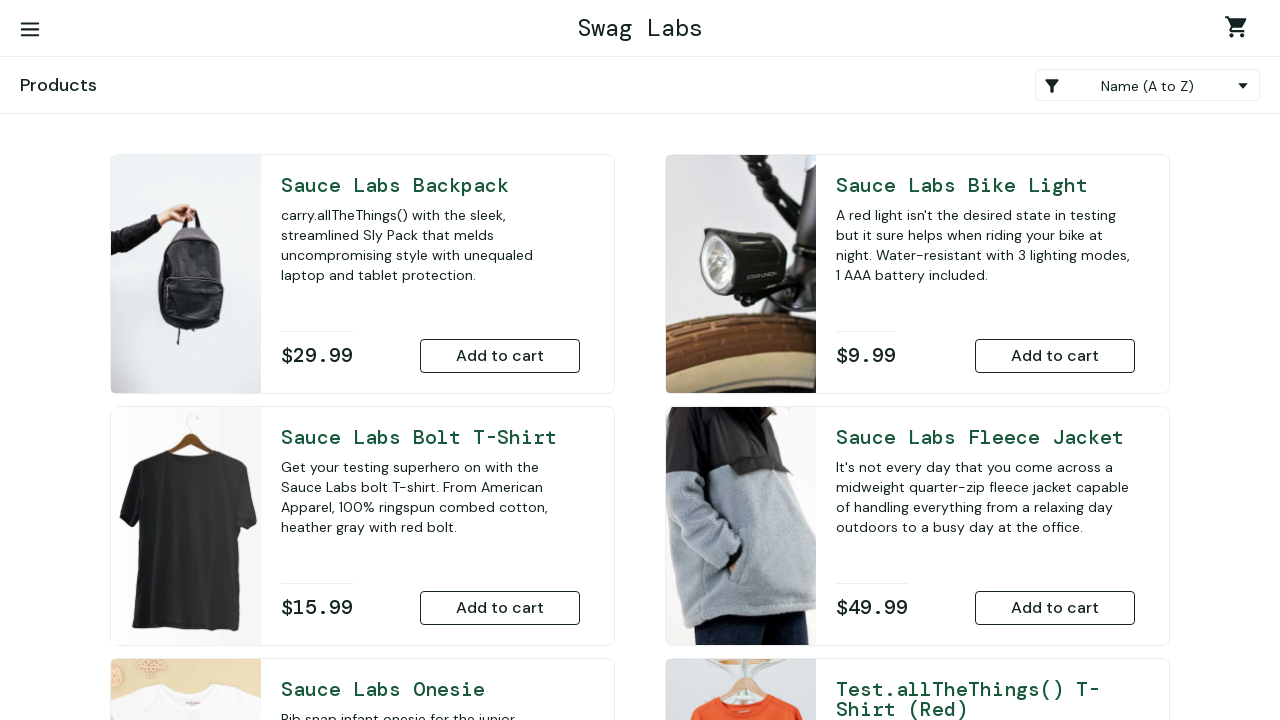

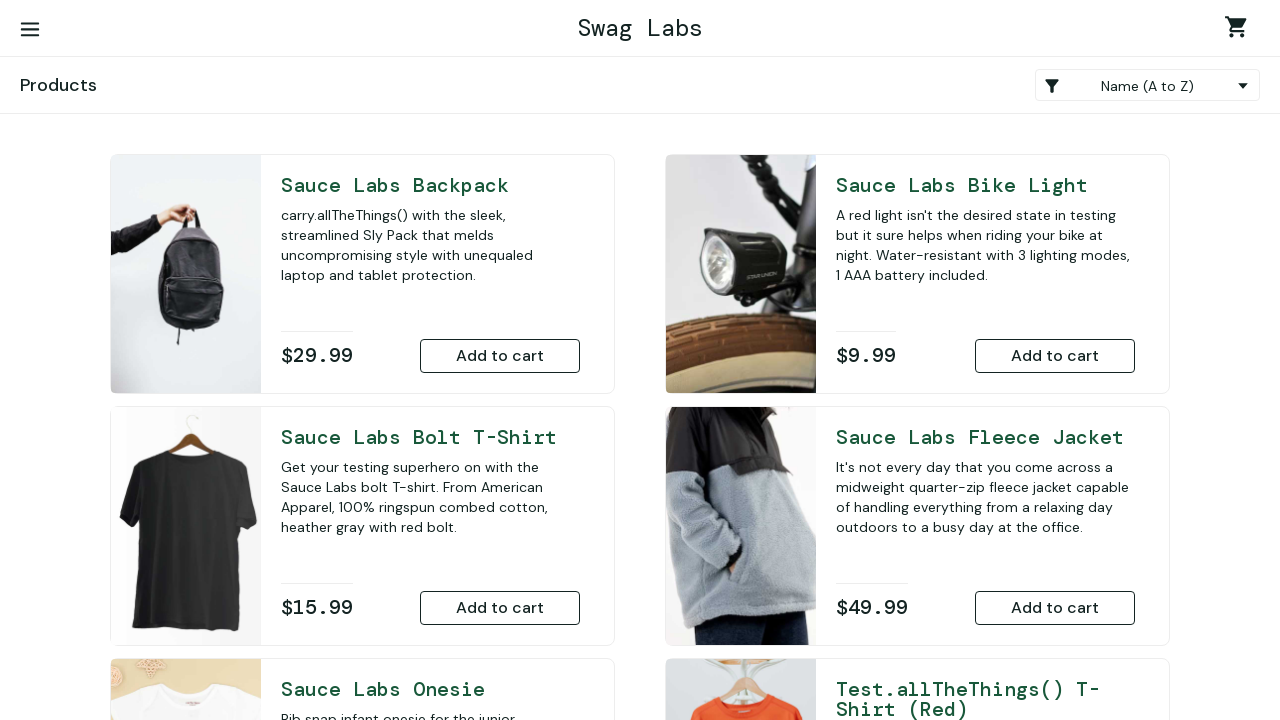